Navigates to Frames section and switches to second iframe to read content

Starting URL: https://demoqa.com

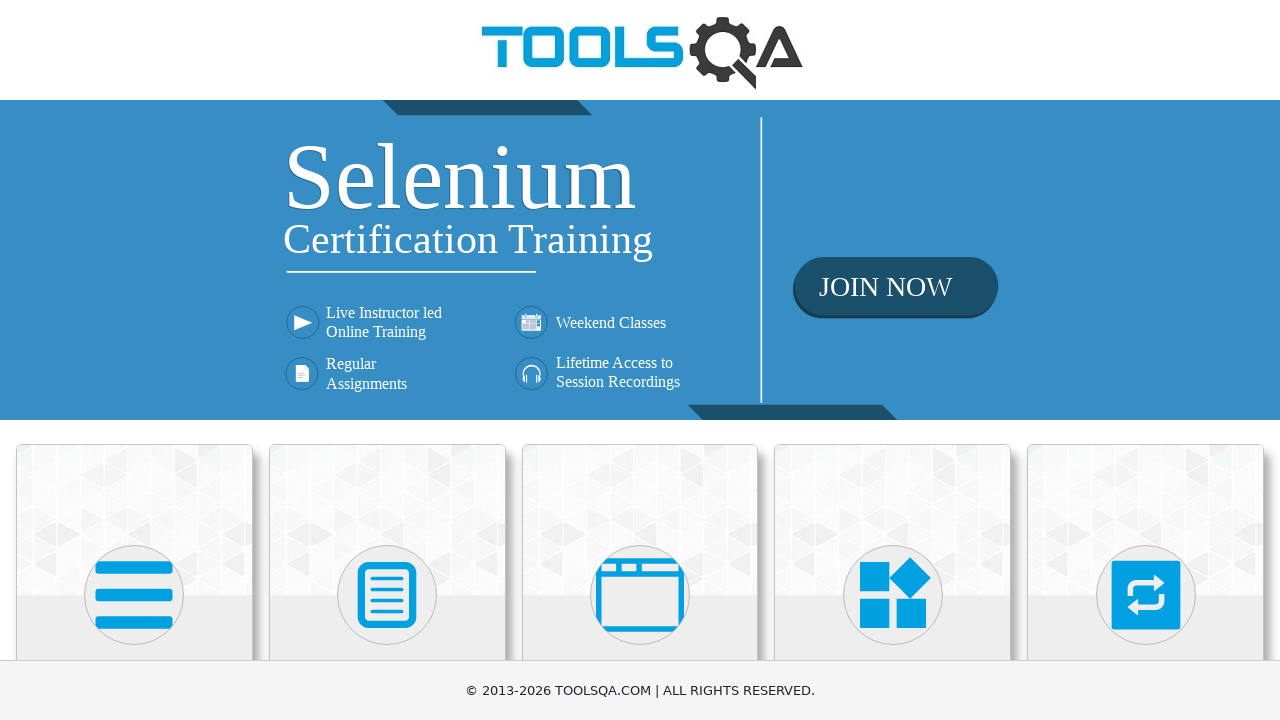

Clicked on Alerts, Frame & Windows category at (640, 360) on text=Alerts, Frame & Windows
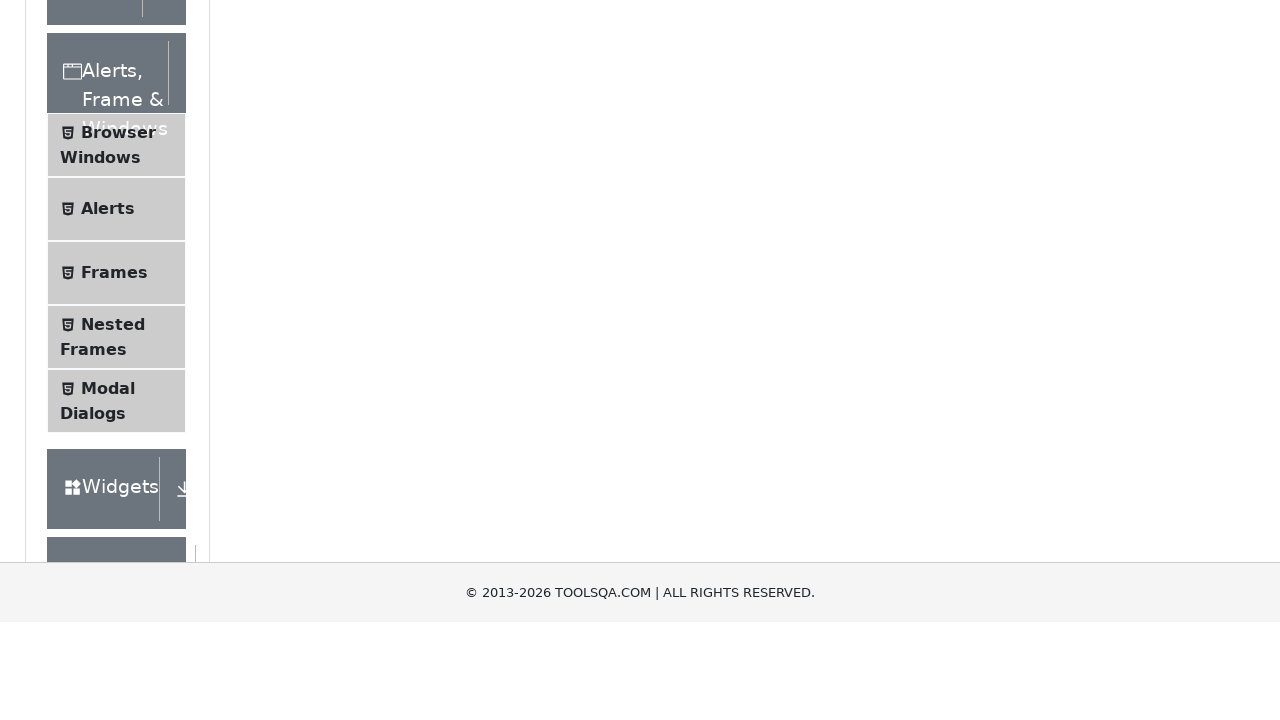

Clicked on Frames tab at (114, 565) on text=Frames
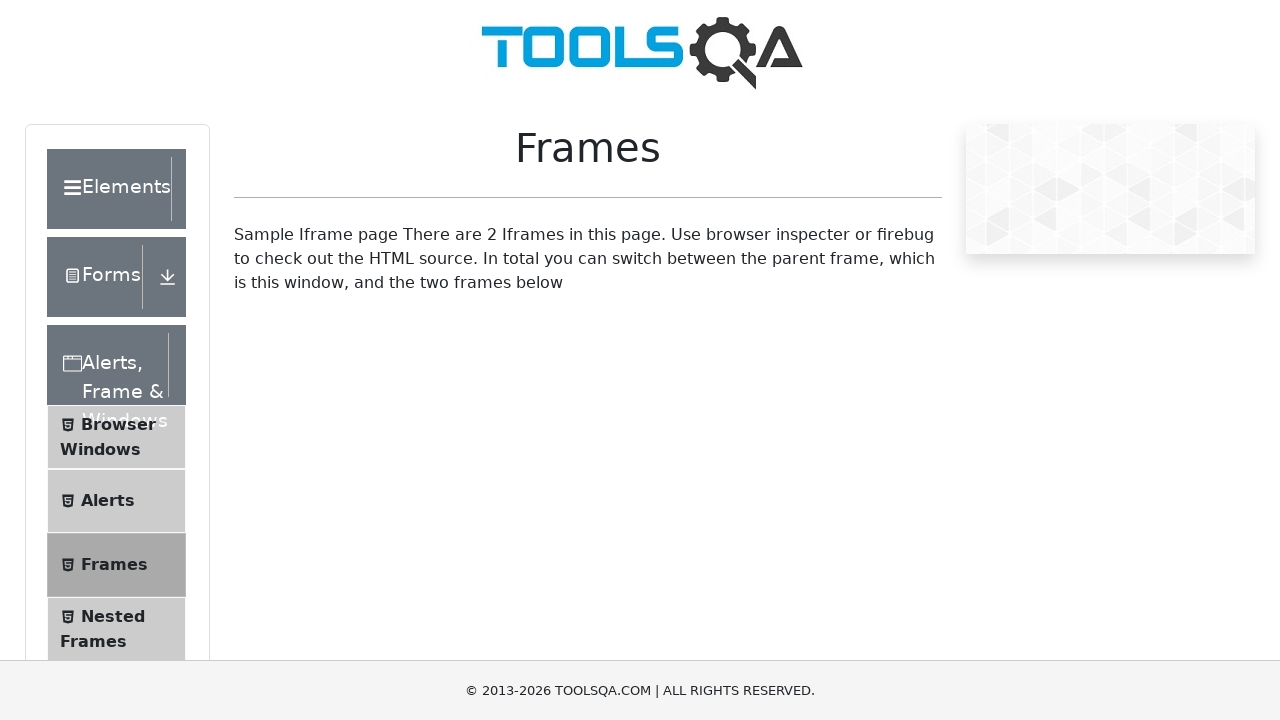

Located frame2 iframe
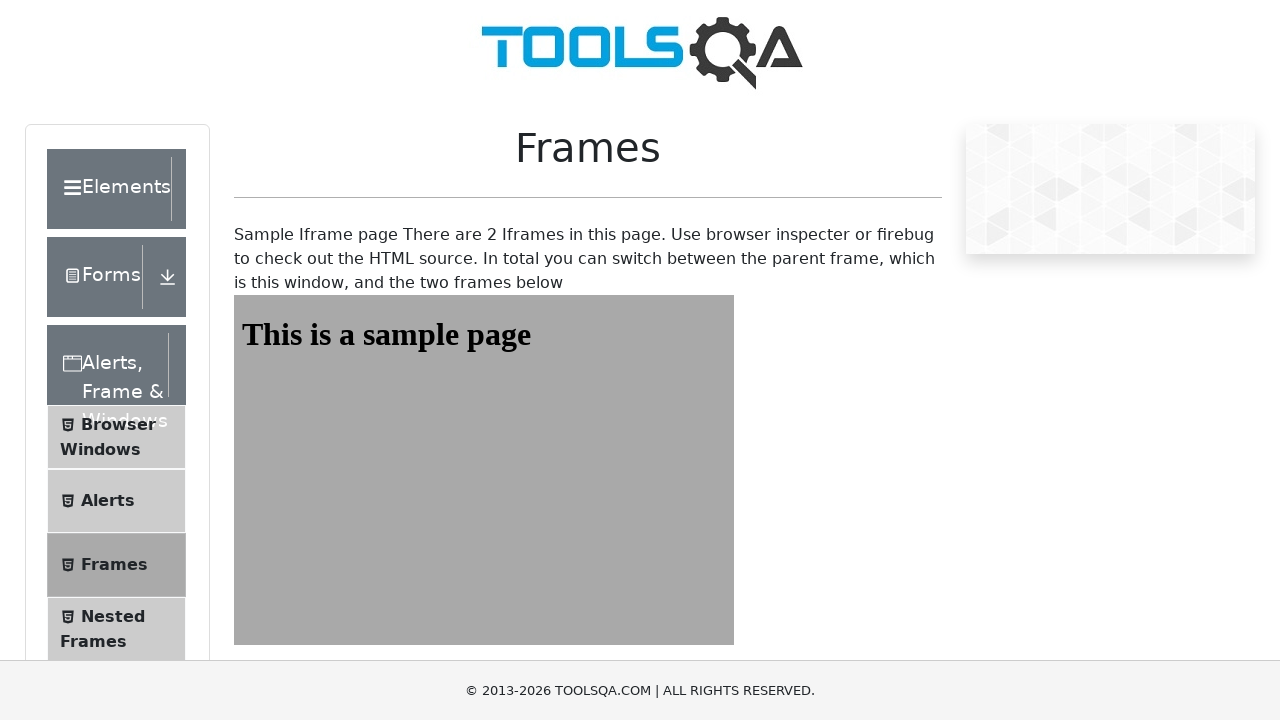

Located sample heading element within frame2
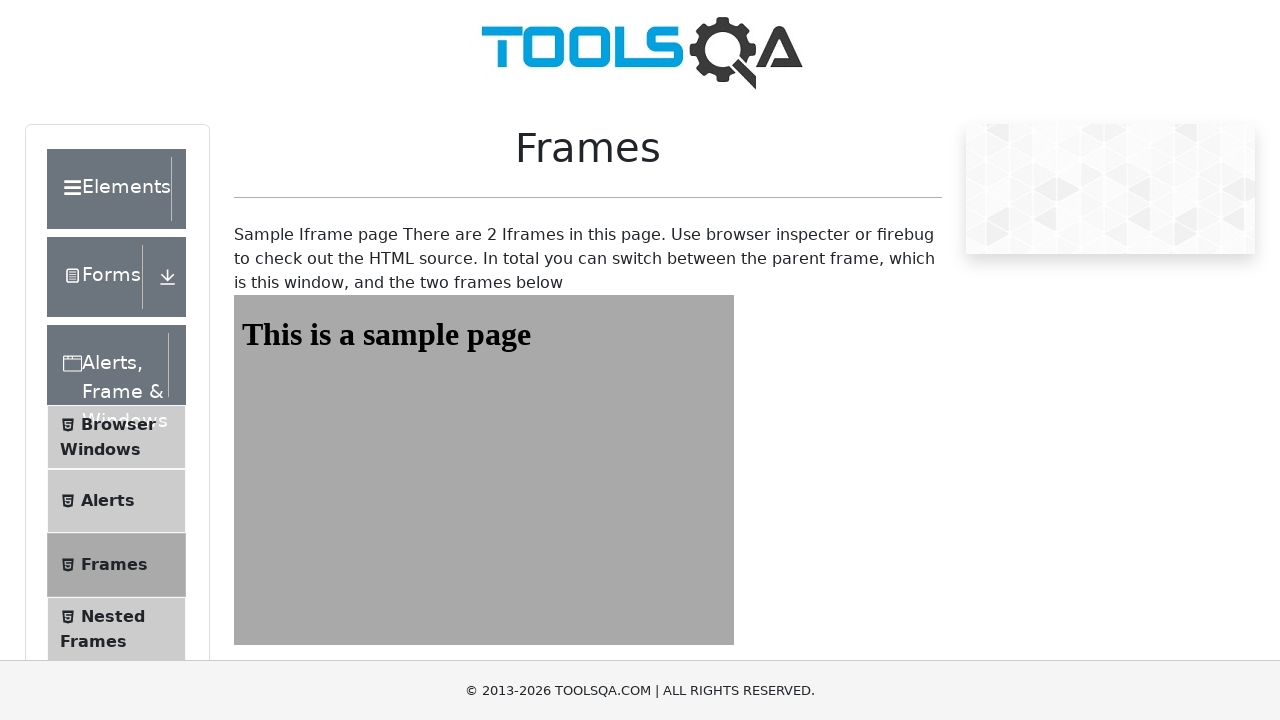

Waited for sample heading to be visible in frame2
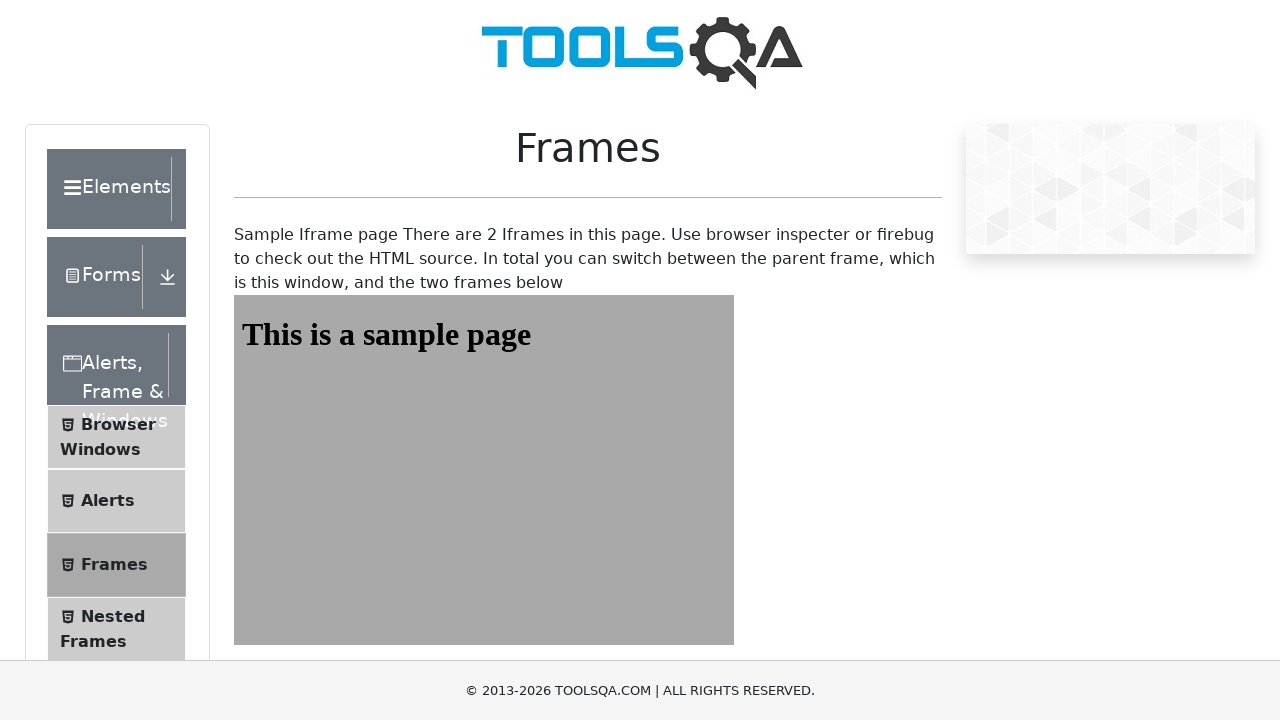

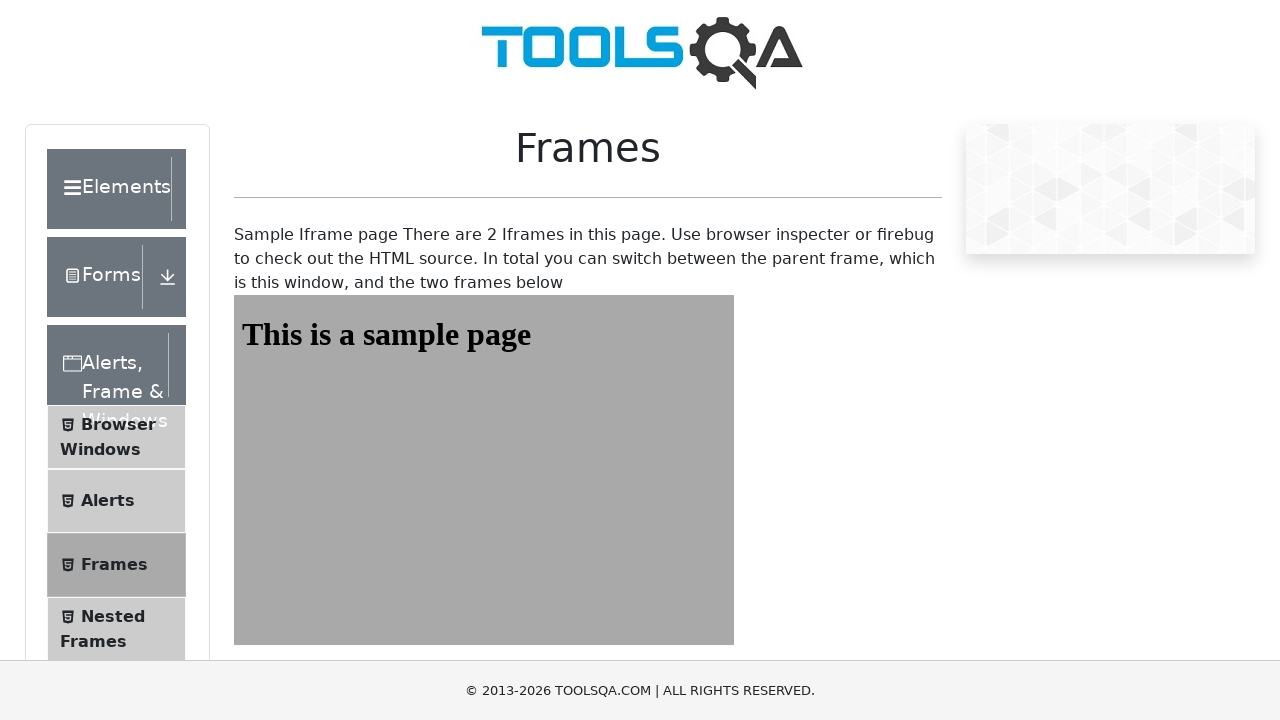